Tests browser alert handling by clicking a confirm button and accepting the alert dialog

Starting URL: https://demoqa.com/

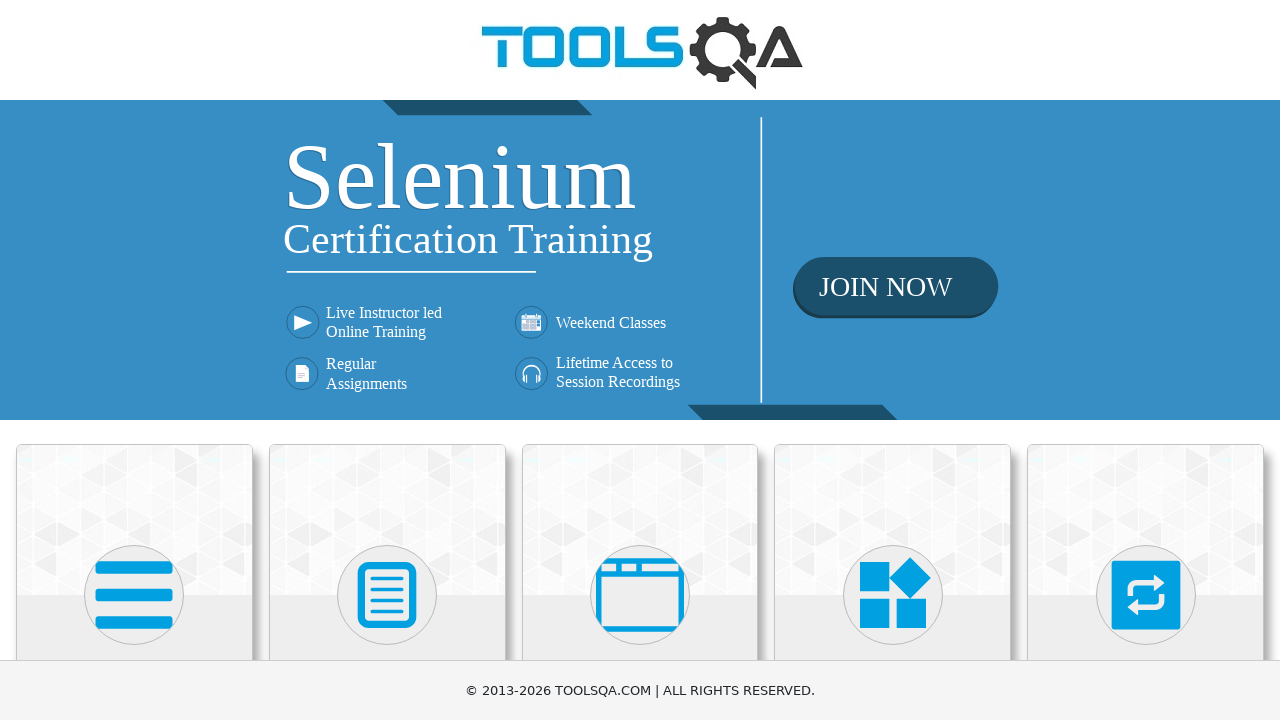

Clicked on Alerts, Frame & Windows card at (640, 360) on xpath=//h5[text()='Alerts, Frame & Windows']
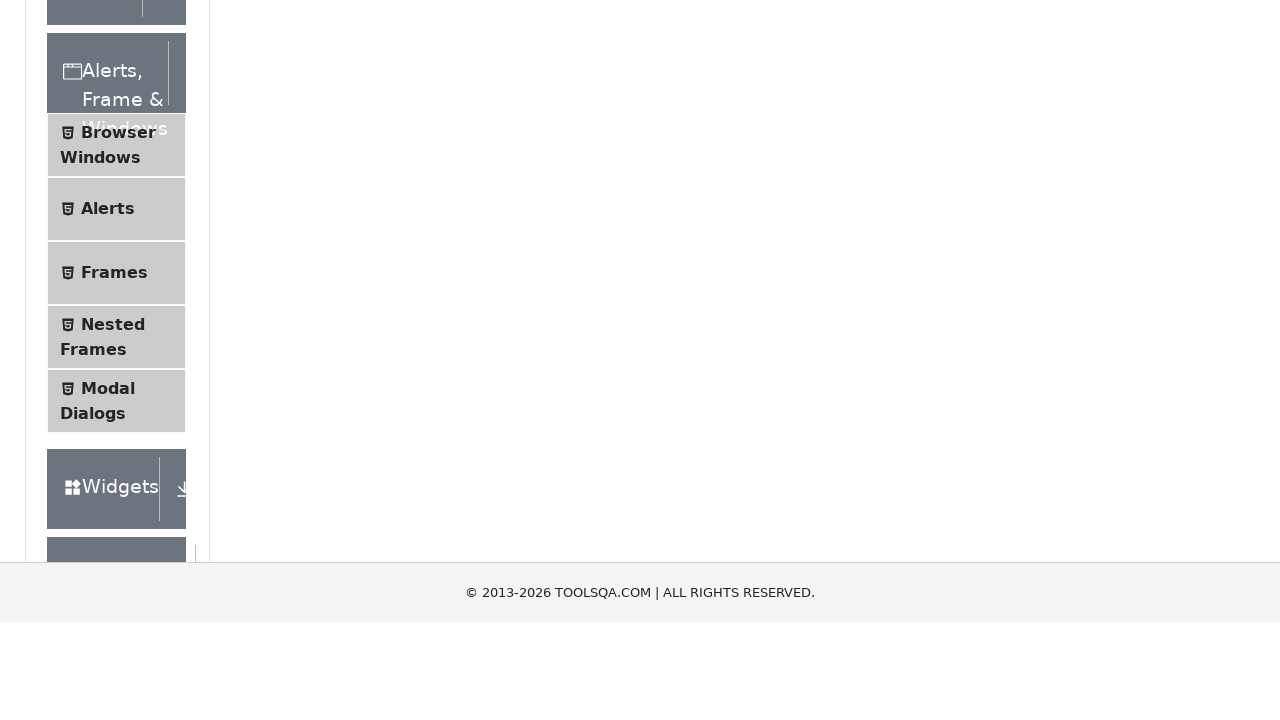

Clicked on Alerts menu item at (116, 501) on (//li[@id='item-1'])[2]
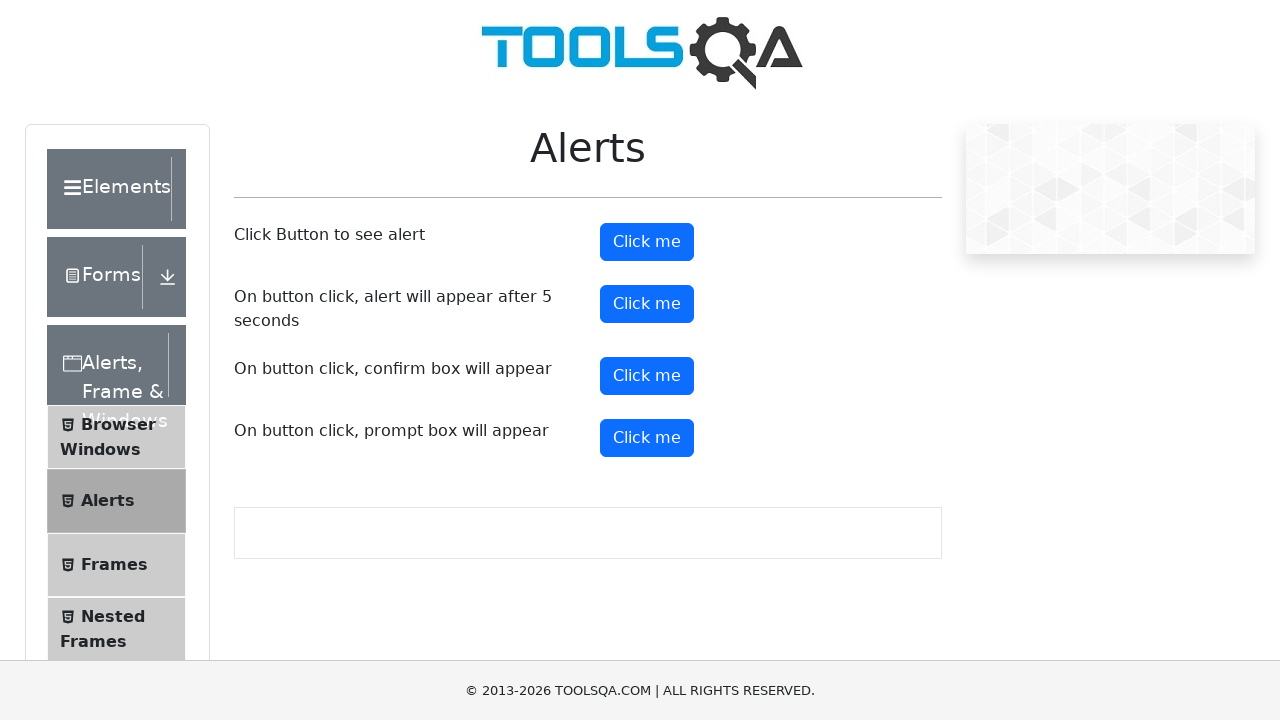

Set up dialog handler to accept alerts
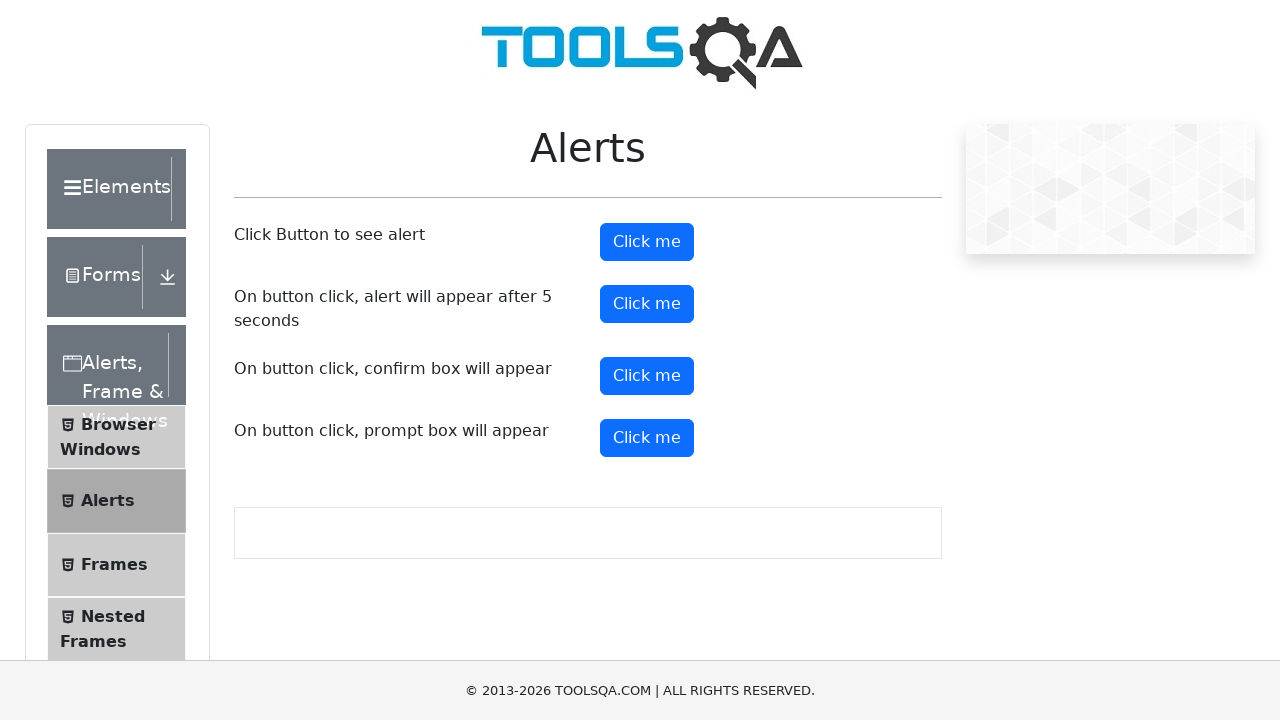

Clicked confirm button to trigger alert at (647, 376) on #confirmButton
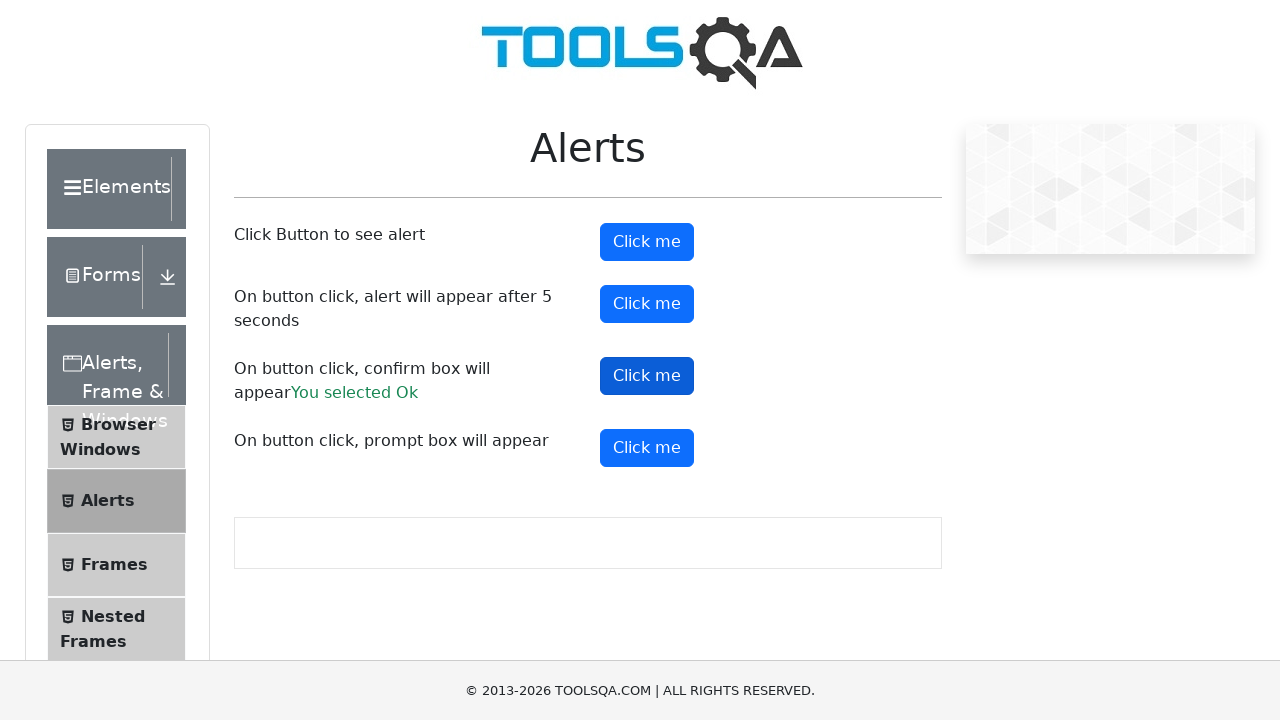

Alert was accepted and result confirmation appeared
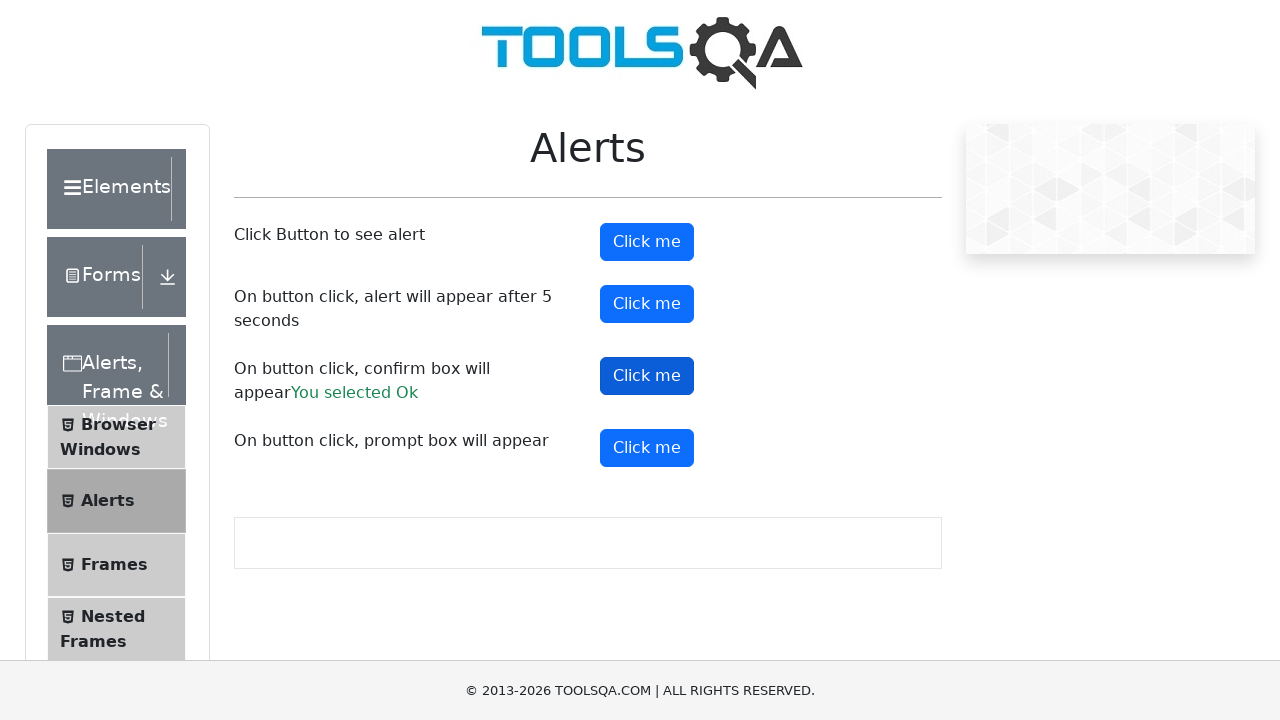

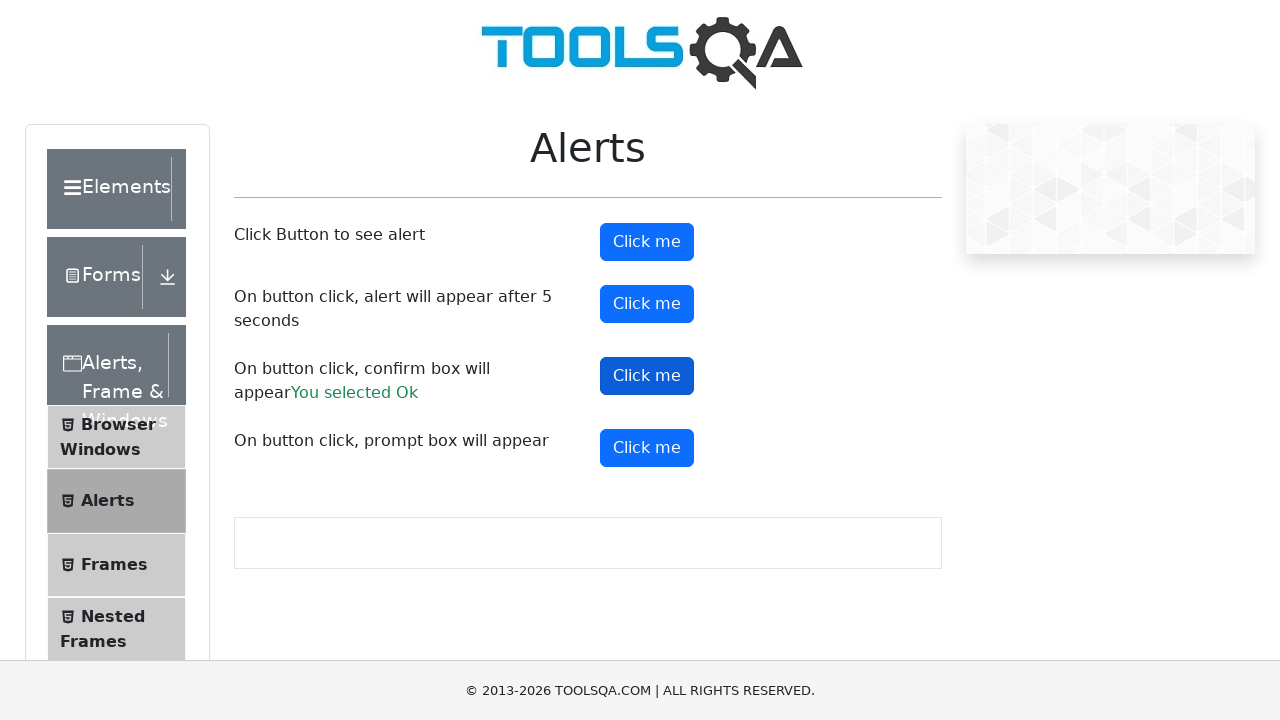